Navigates to Google signup page, clicks on the first footer link, and switches to the newly opened window

Starting URL: https://accounts.google.com/signup/v2/webcreateaccount?flowName=GlifWebSignIn&flowEntry=SignUp

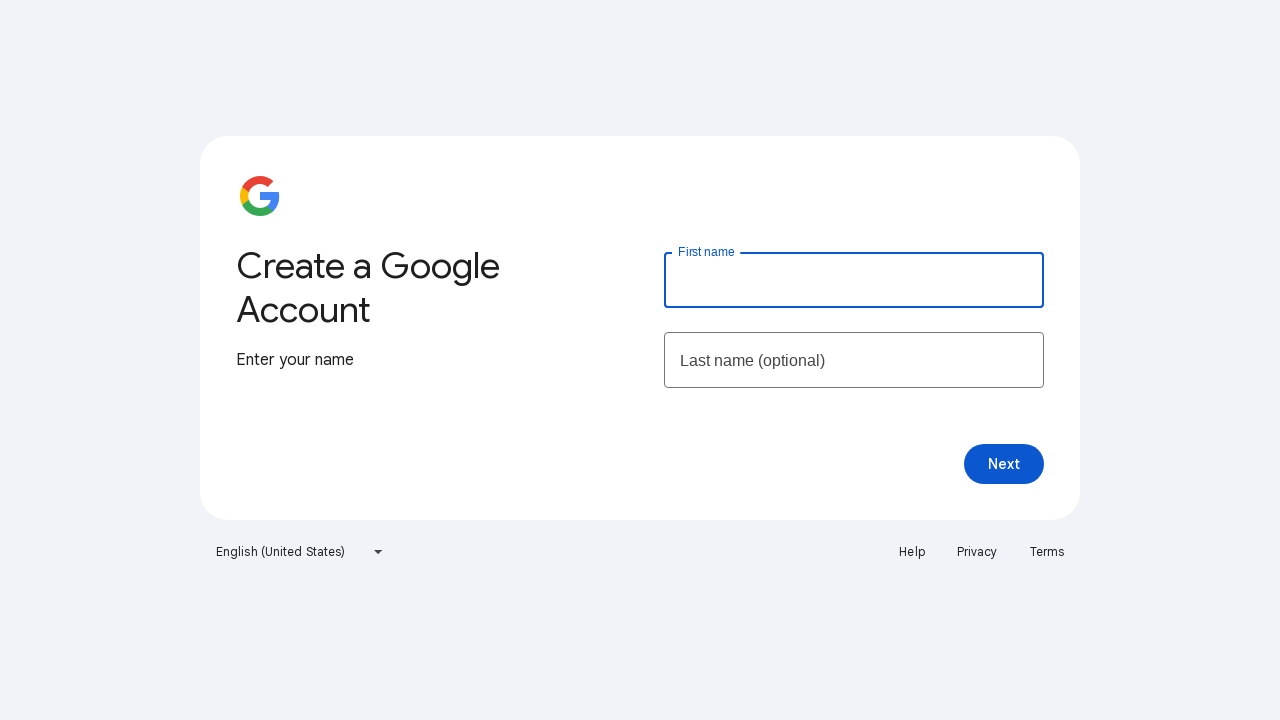

Navigated to Google signup page
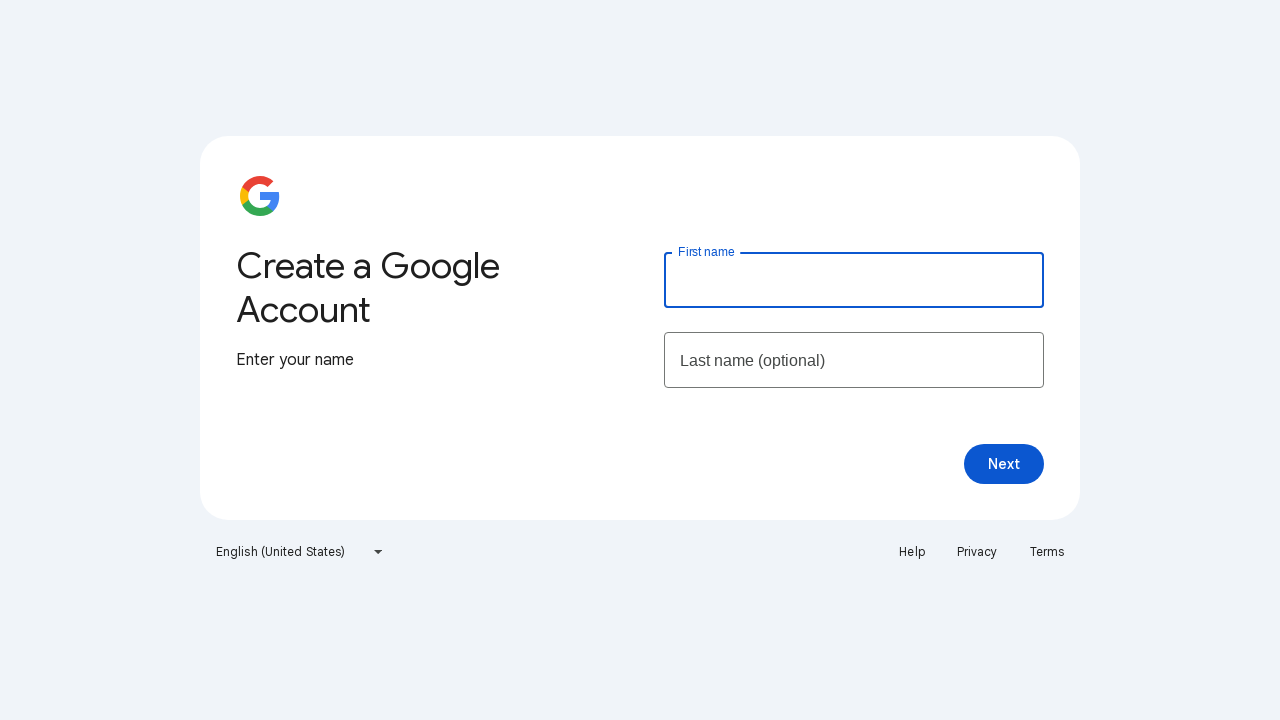

Clicked on the first footer link at (912, 552) on footer ul li:first-child a
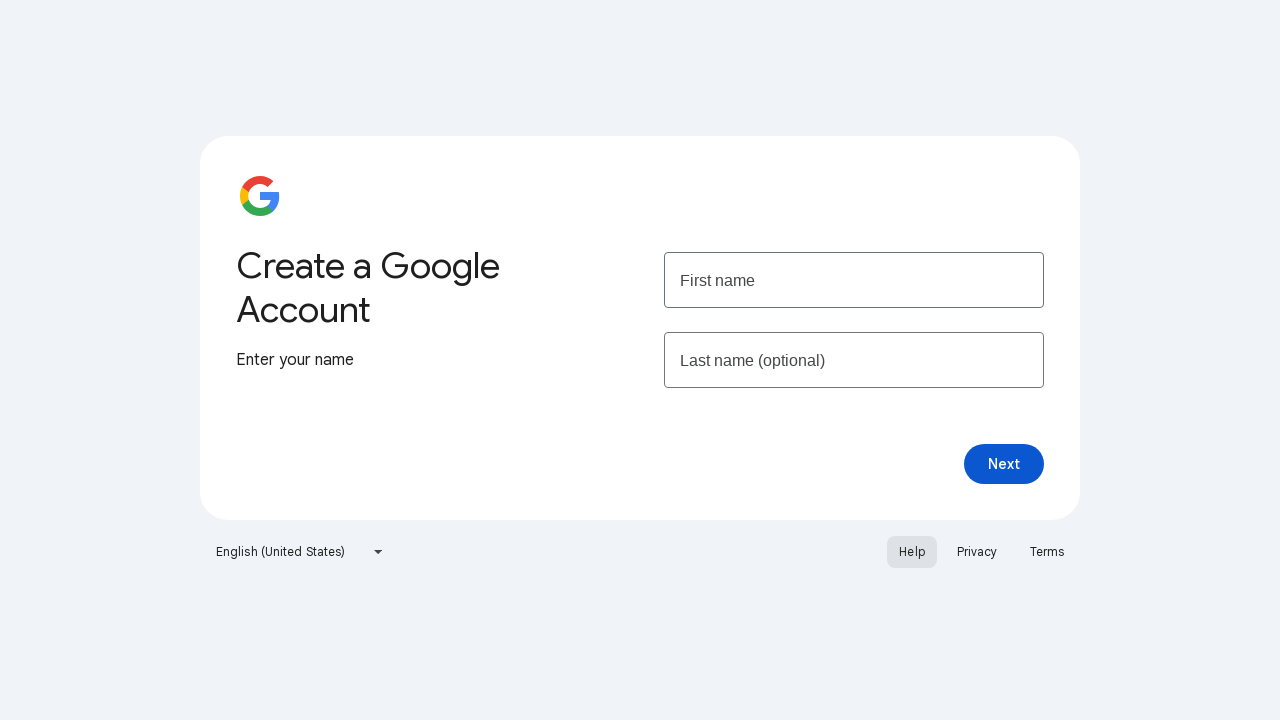

Waited for new tab/window to open
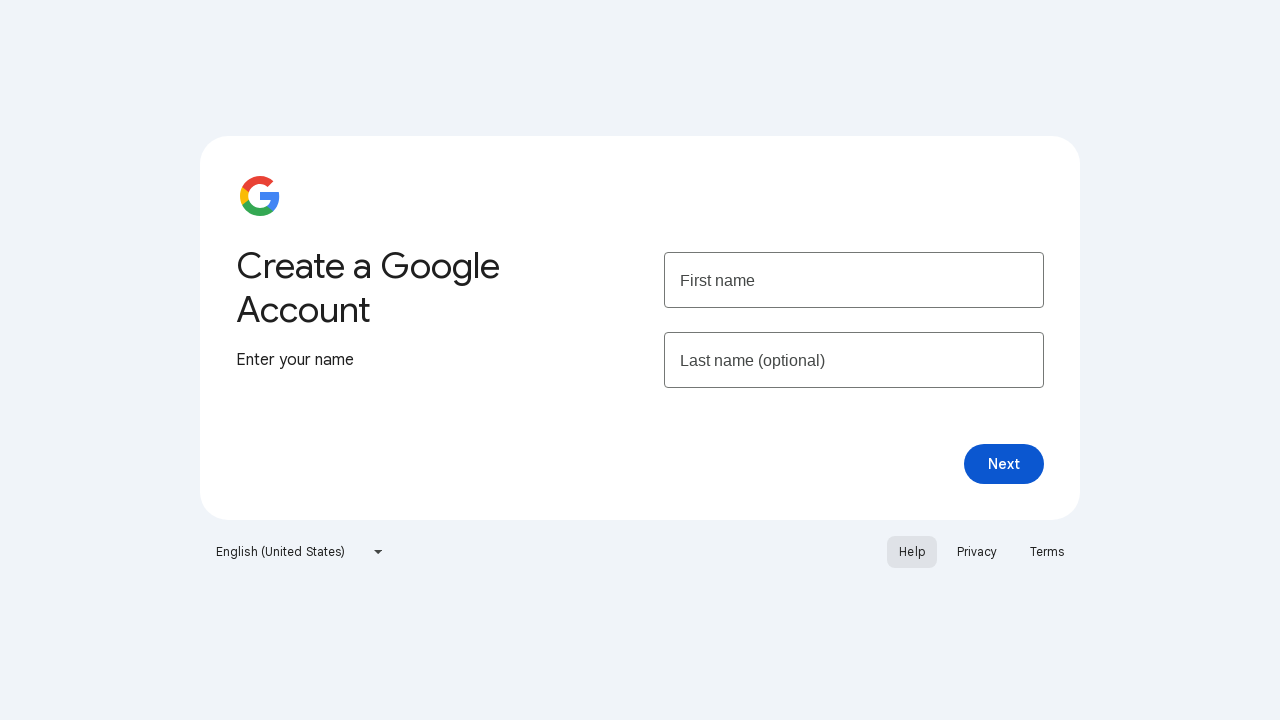

Switched to newly opened window
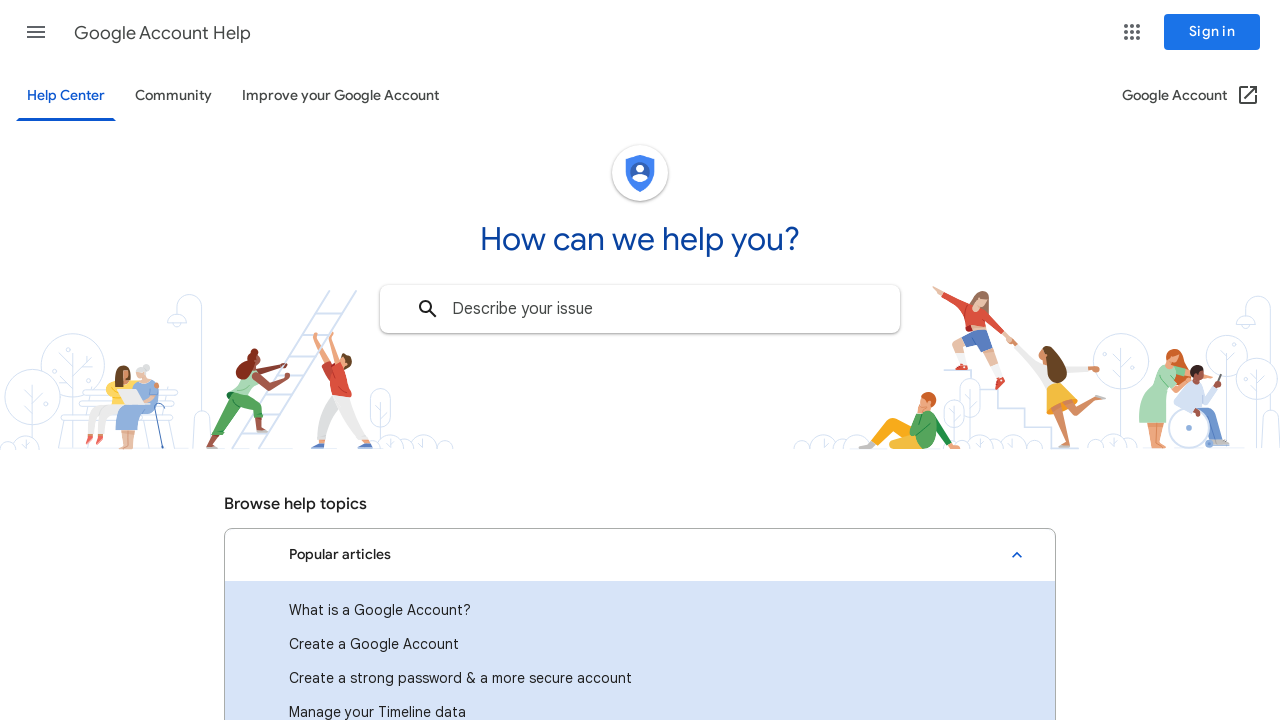

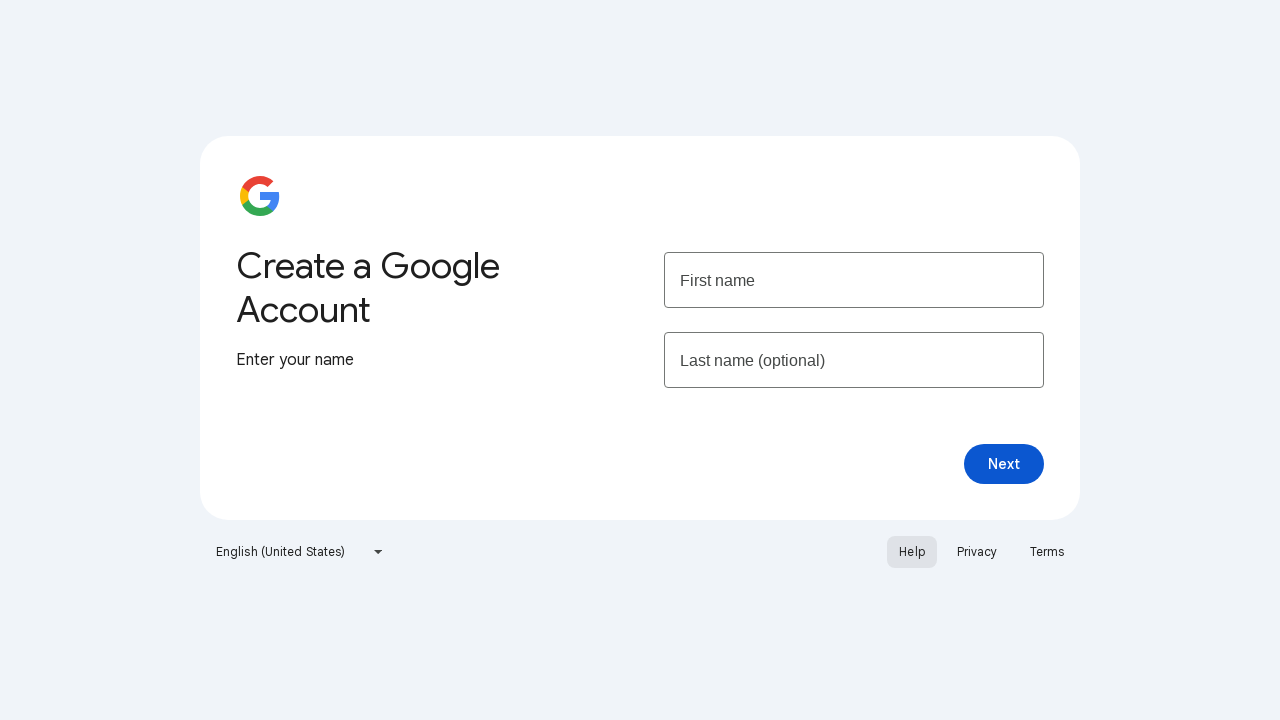